Navigates to a flower gift page and cycles through all images on the page by visiting each image's source URL directly

Starting URL: https://www.hbloom.com/Gifts/birthday-flowers

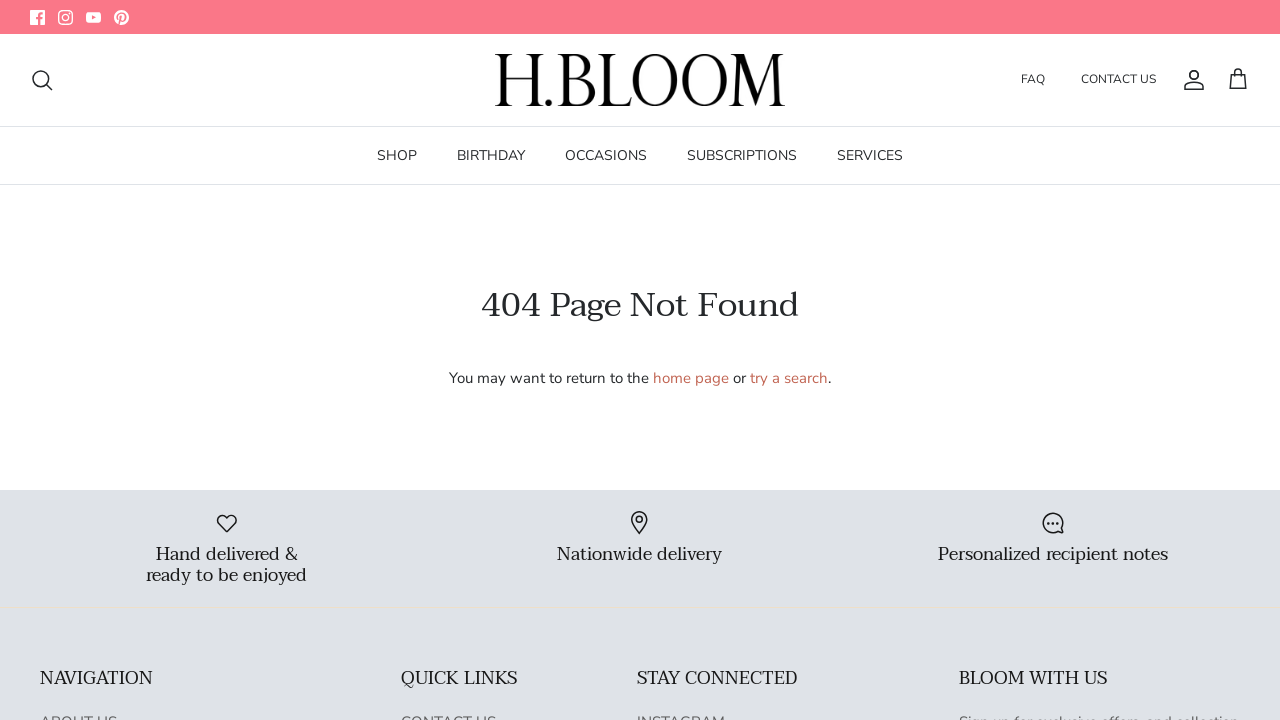

Navigated to birthday flowers gift page
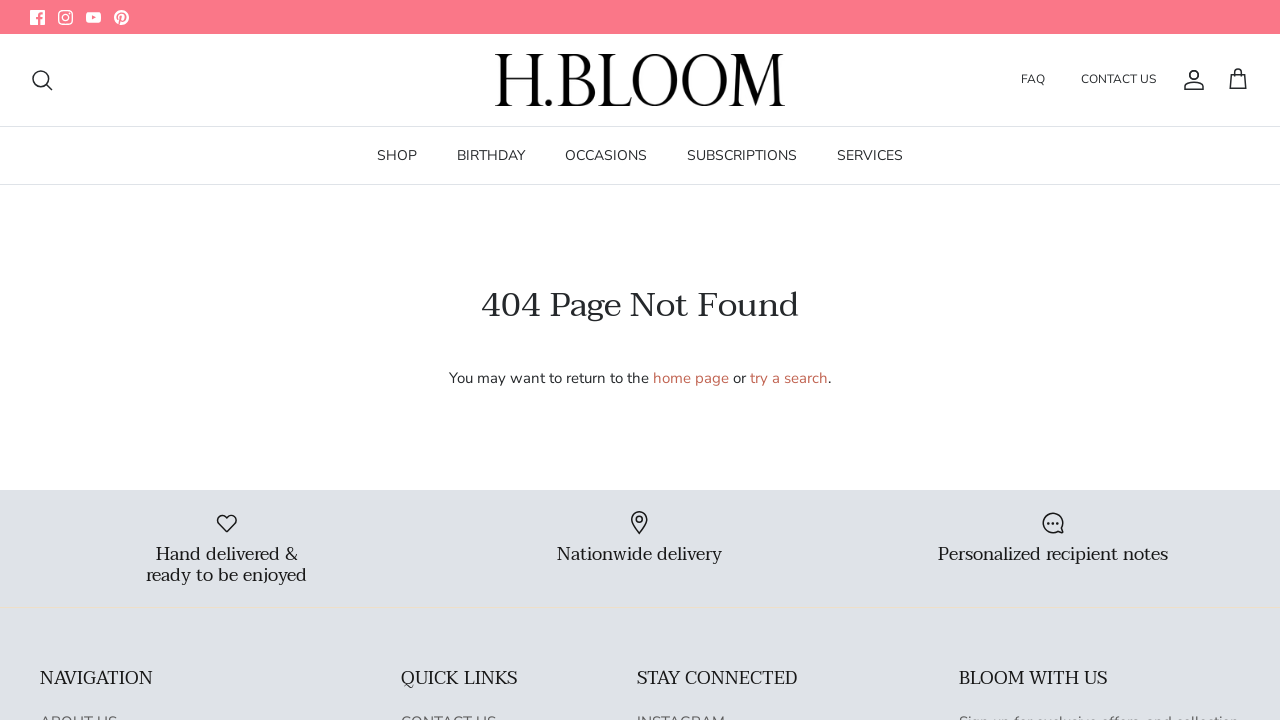

Images loaded on the page
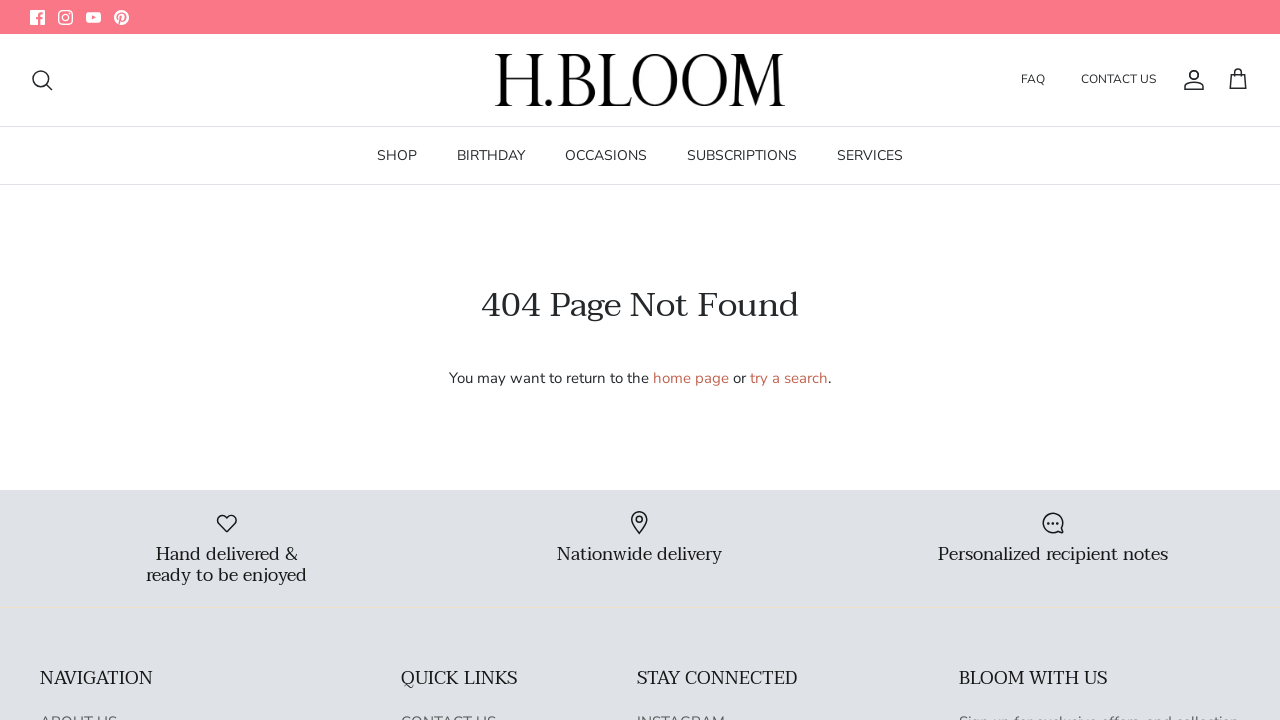

Located 3 image elements on the page
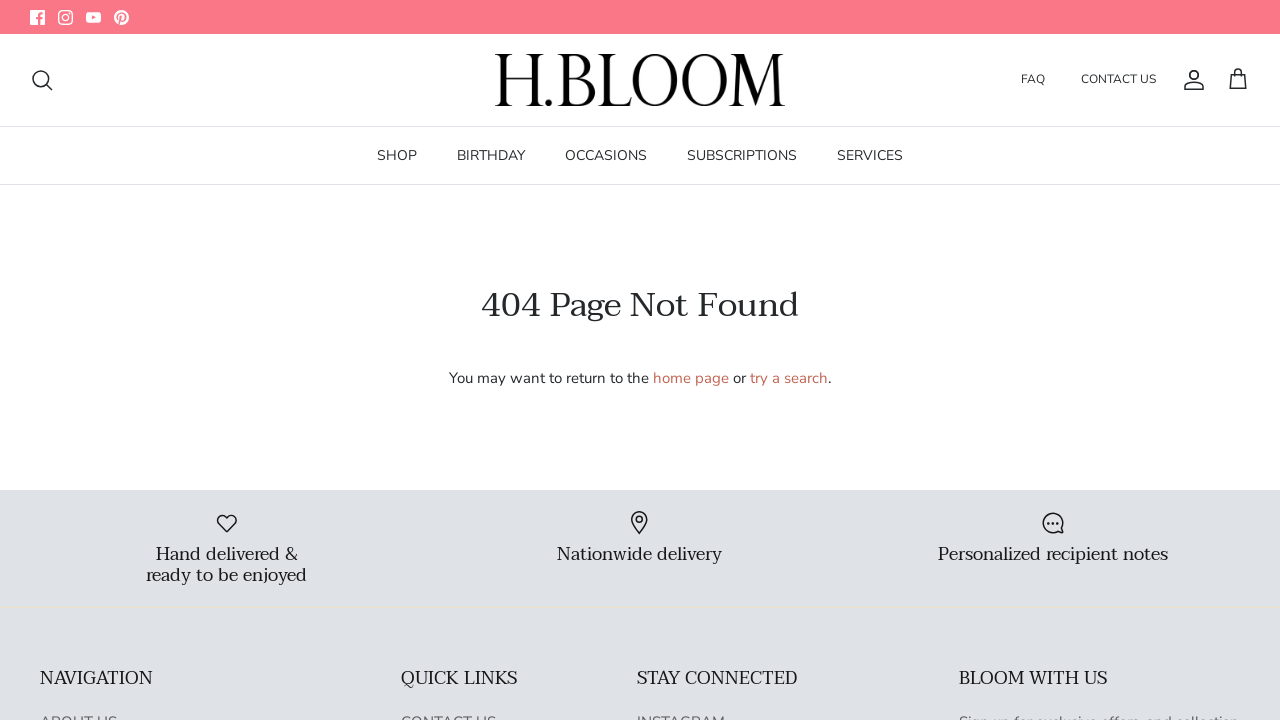

Collected 3 image source URLs
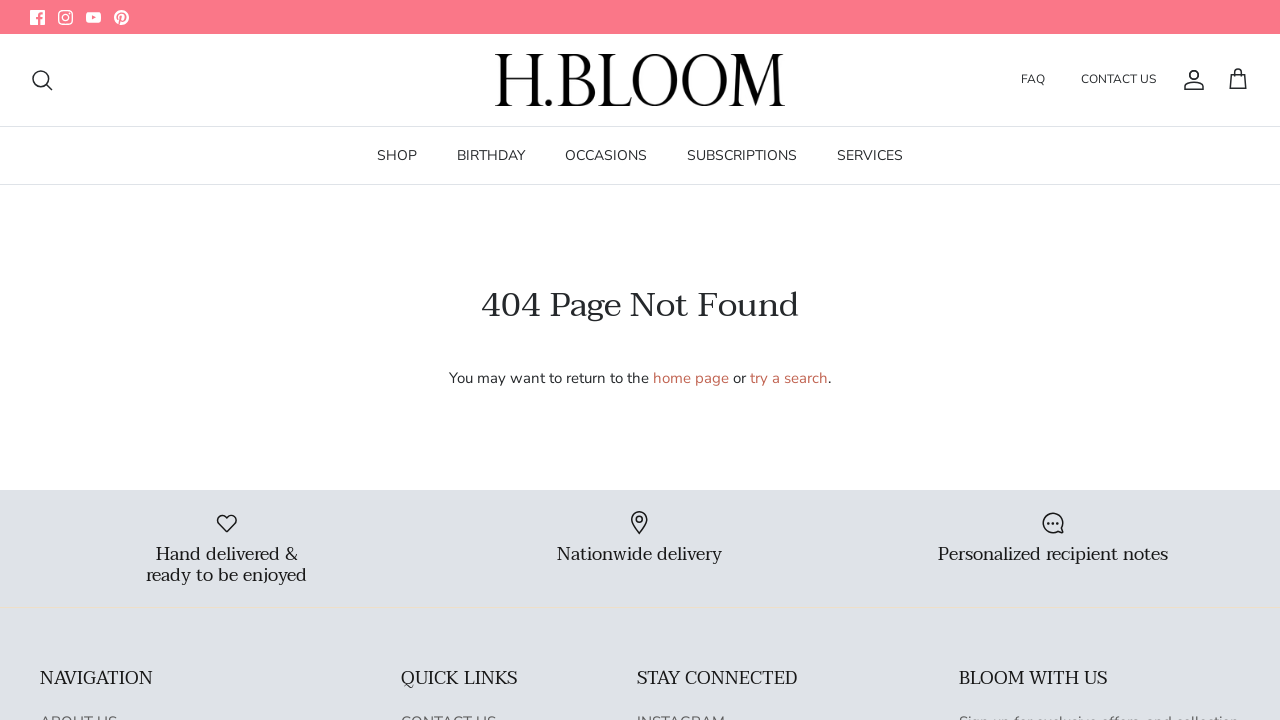

Navigated to image URL: https://cdn.cookielaw.org/logos/509434b0-e761-40ad-9c2b-f054d4b31788/01976981-8cfd-734d-b5c9-c7bb0e74896e/e6115ef8-1a38-4a85-b681-8ac4891d0234/HB_logo_final_black_50ffaccd-000f-4f80-921d-4f4d3bd3df99.png
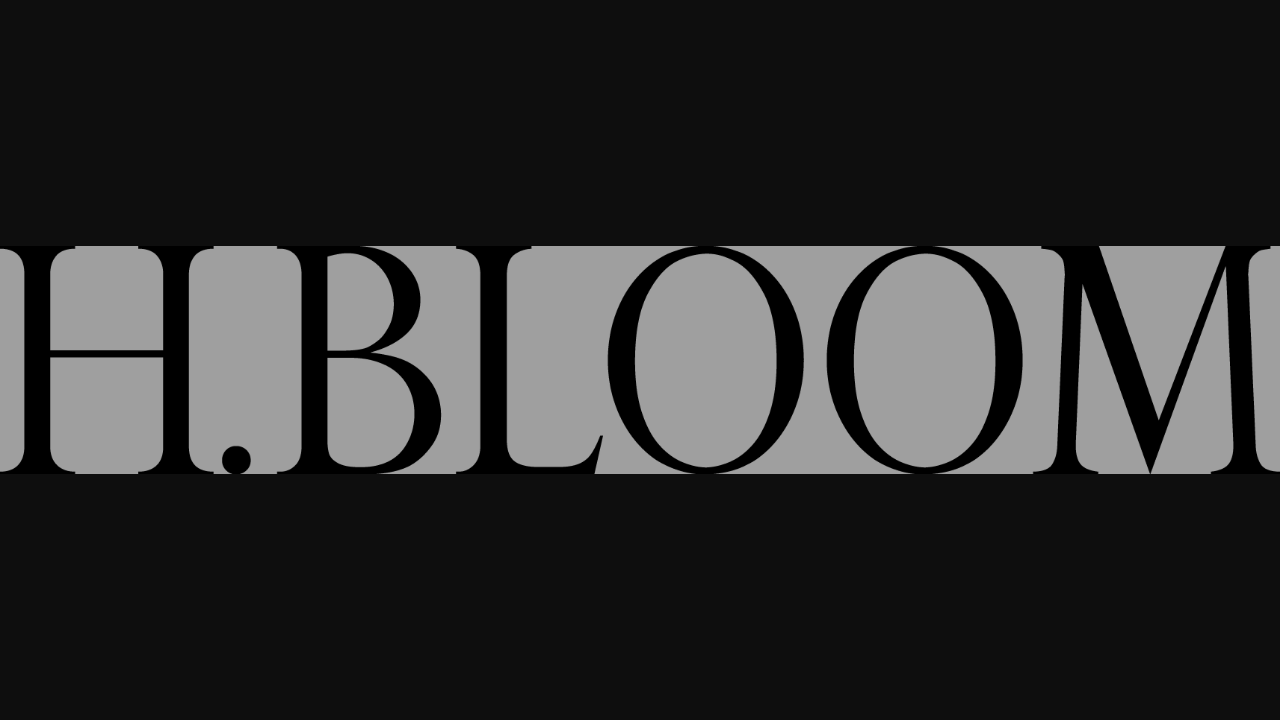

Waited 1 second to view the image
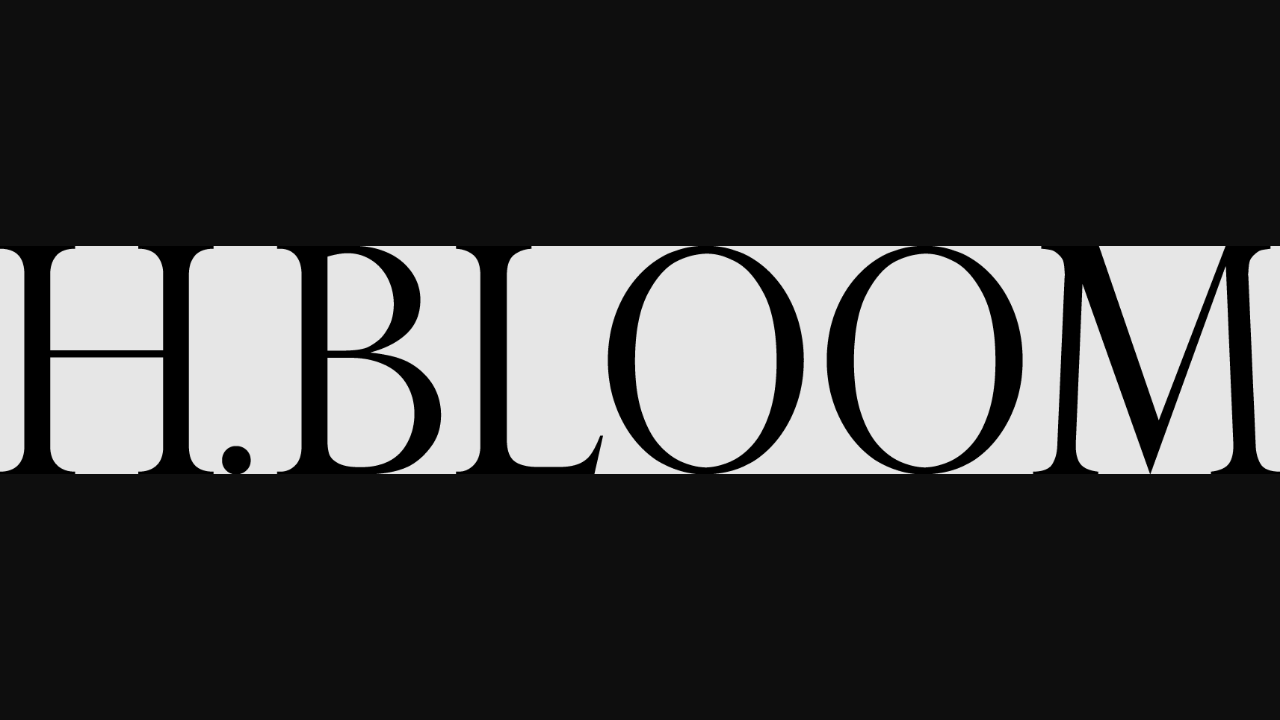

Navigated to image URL: https://cdn.cookielaw.org/logos/static/powered_by_logo.svg
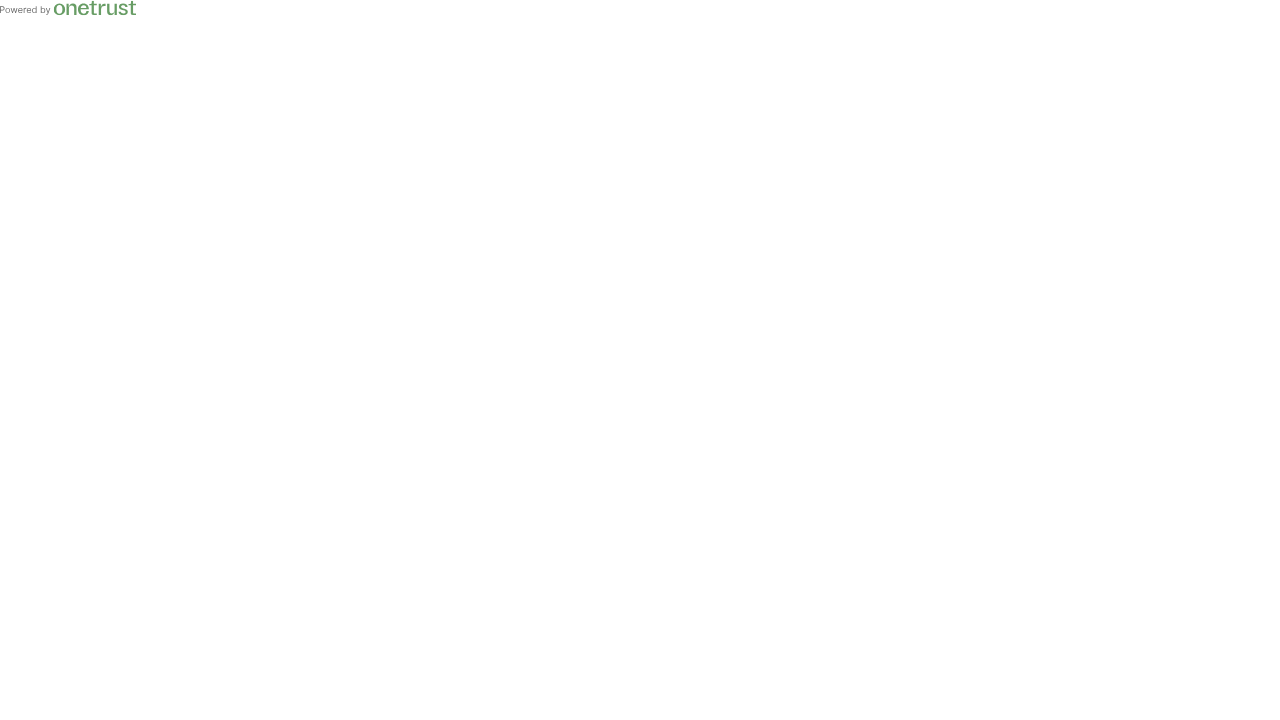

Waited 1 second to view the image
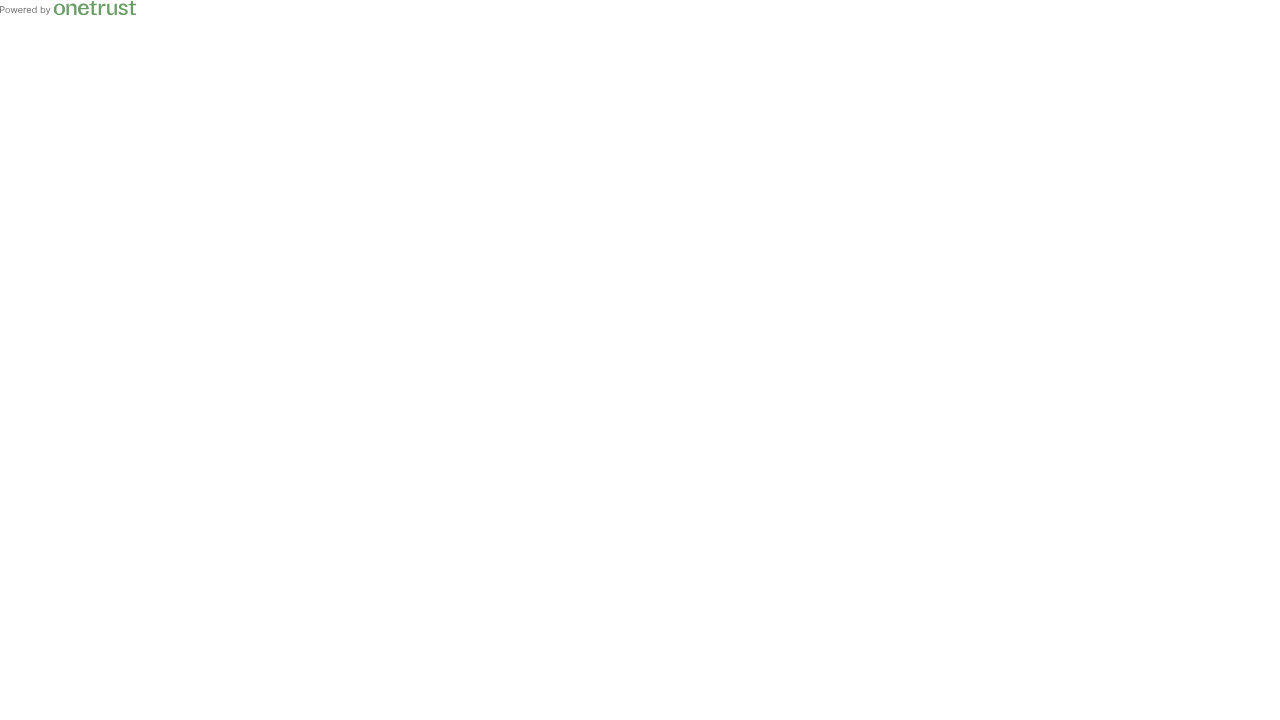

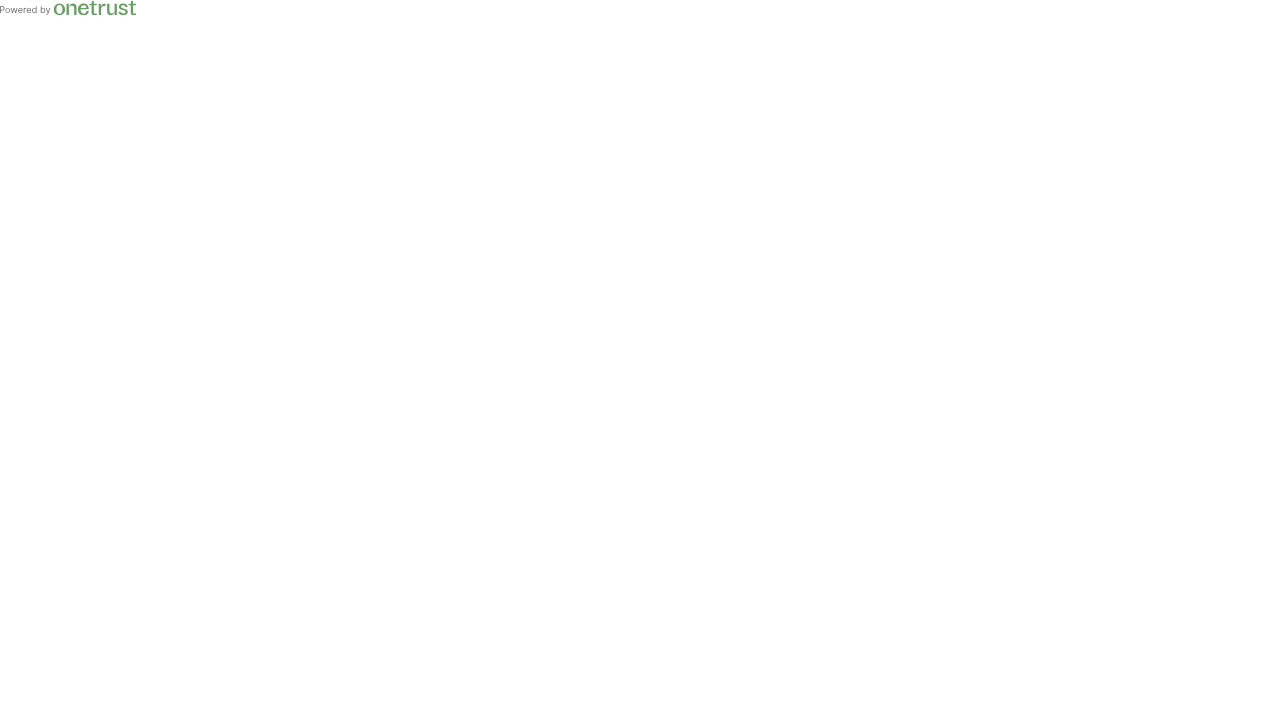